Tests shipping cost calculation for Ship transport mode by entering weight and verifying the calculated cost

Starting URL: https://webapps.tekstac.com/CostCalculation/

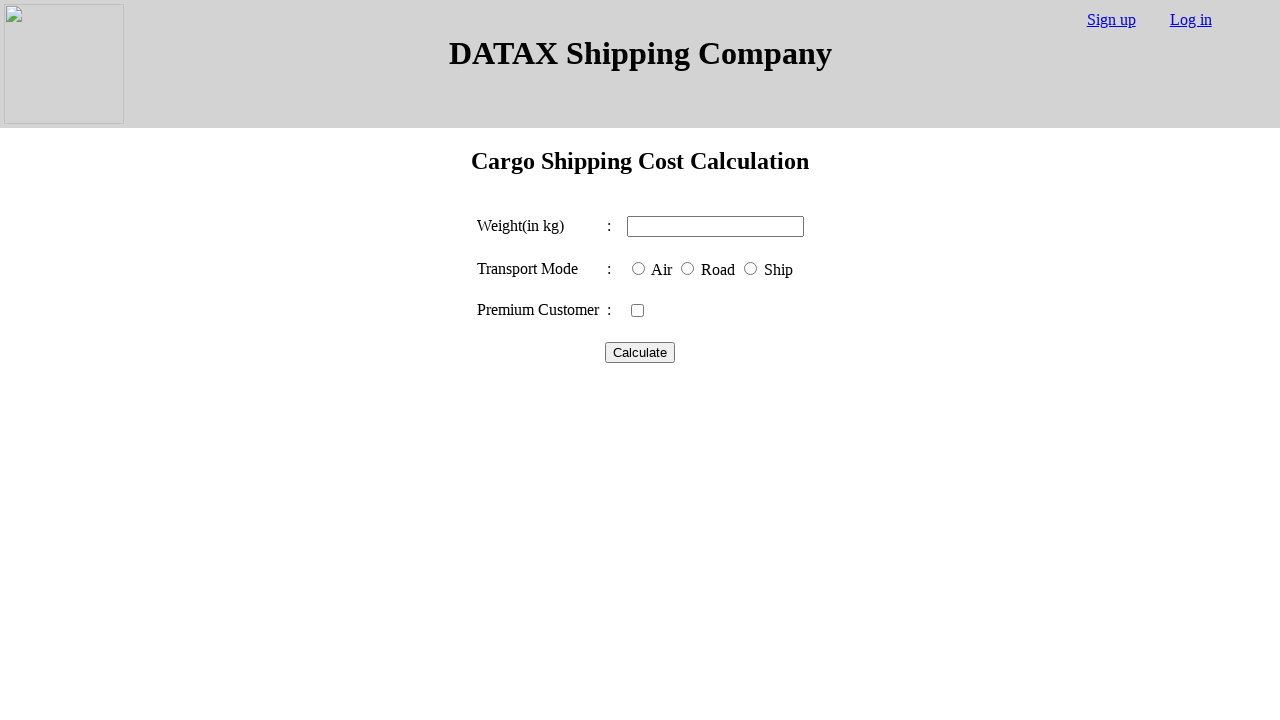

Cleared weight input field on #weight
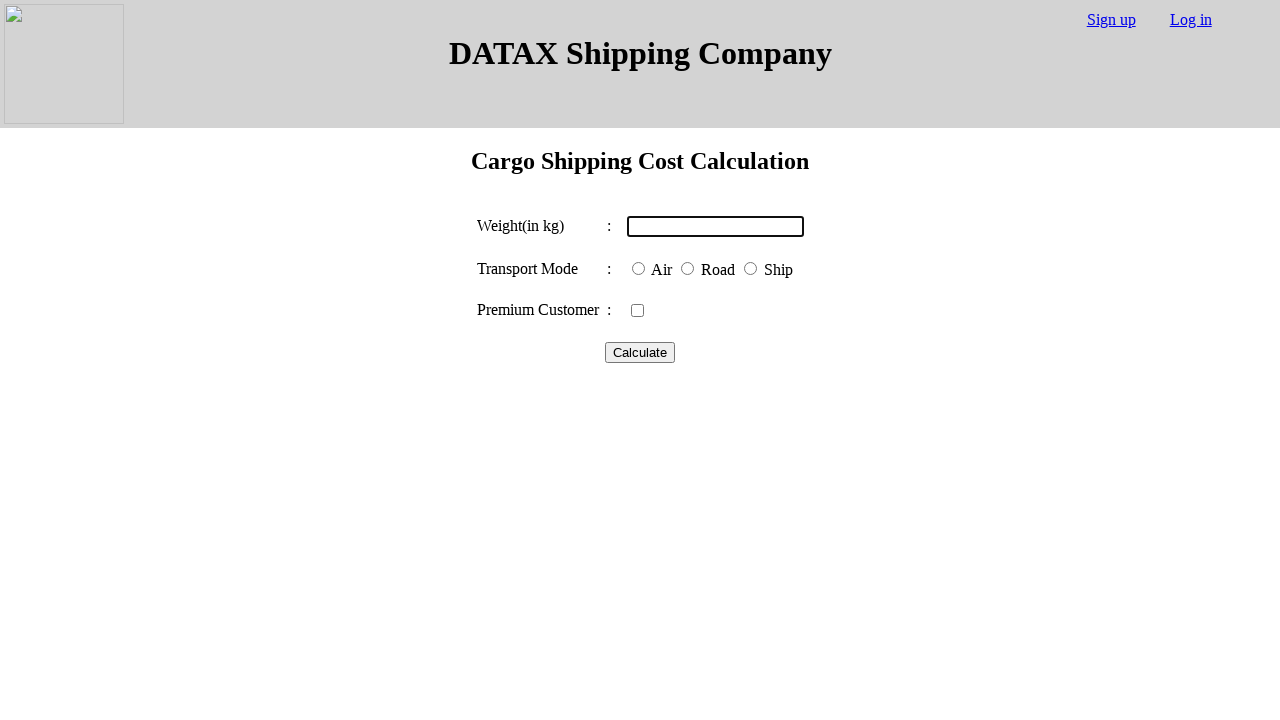

Entered weight value of 100 on #weight
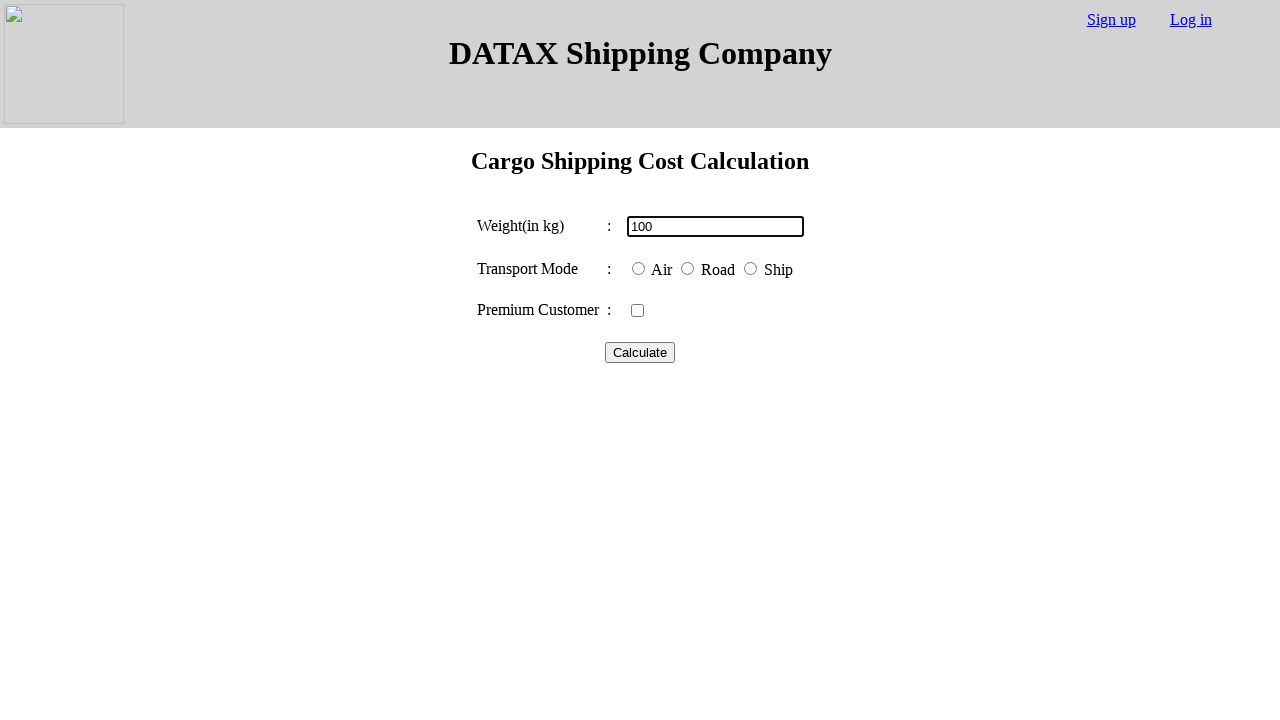

Selected Ship transport mode at (750, 268) on #ship
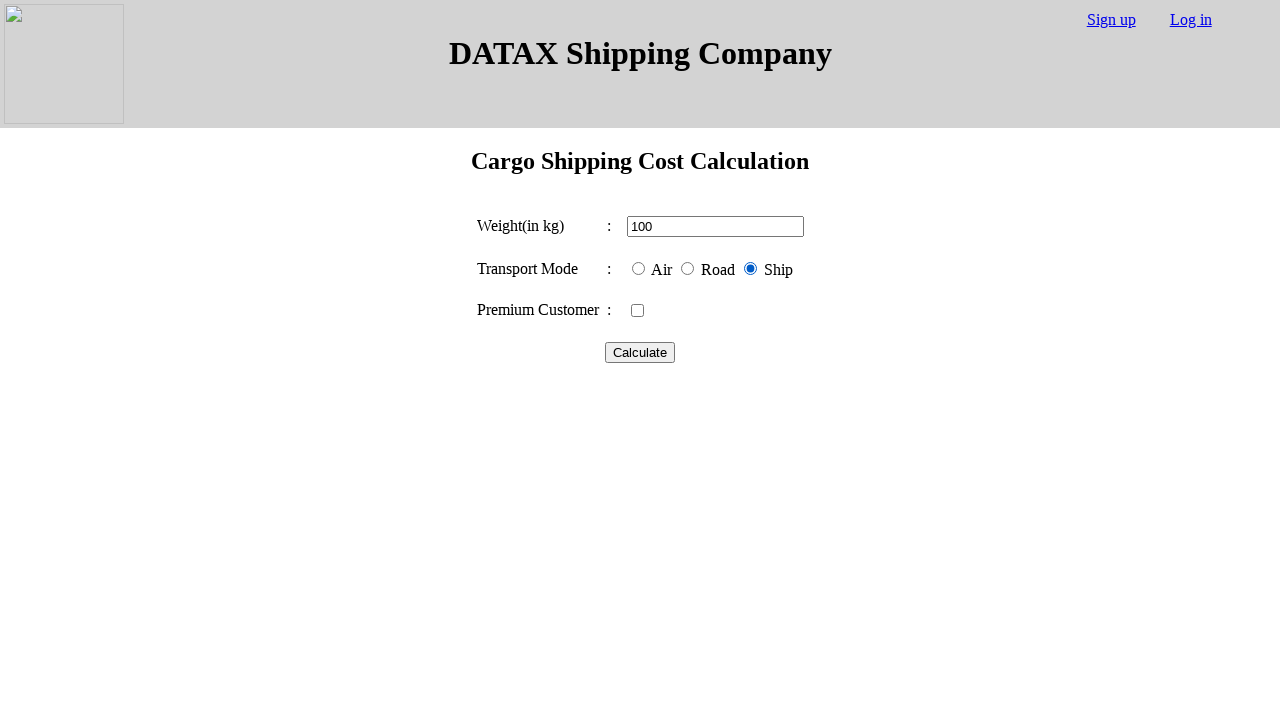

Clicked calculate button to compute shipping cost at (640, 352) on #calculate
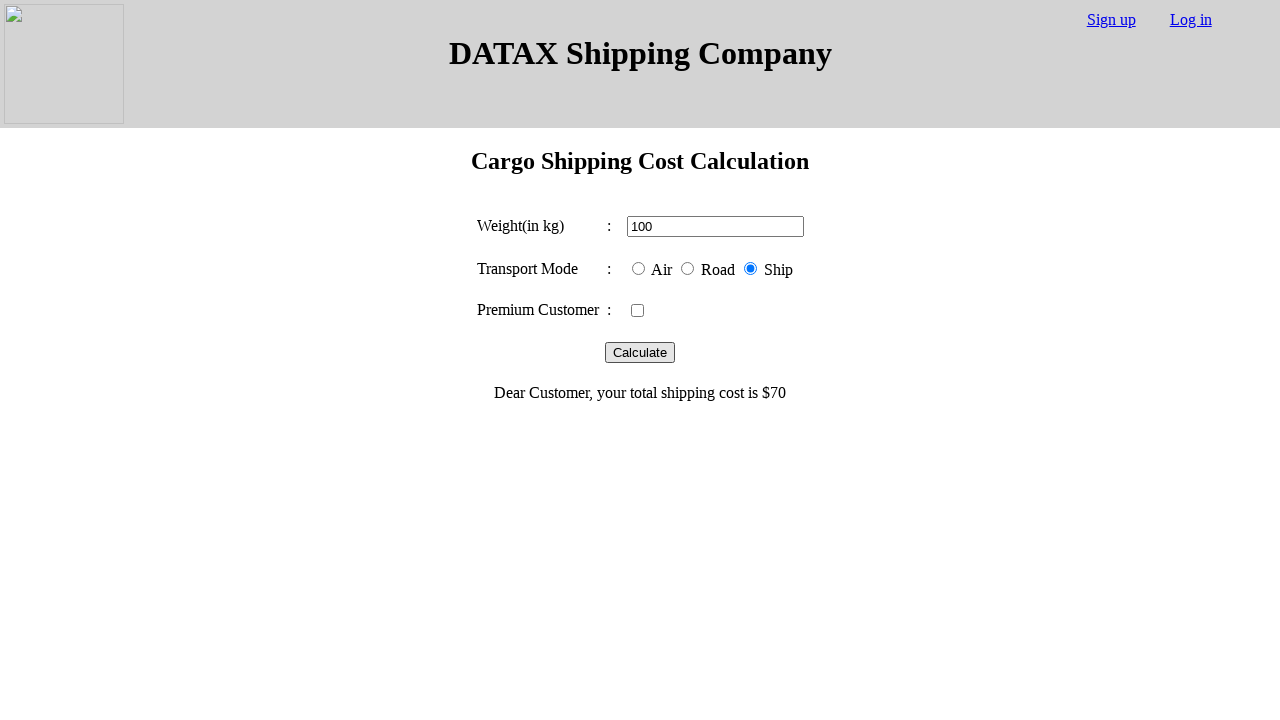

Shipping cost result loaded
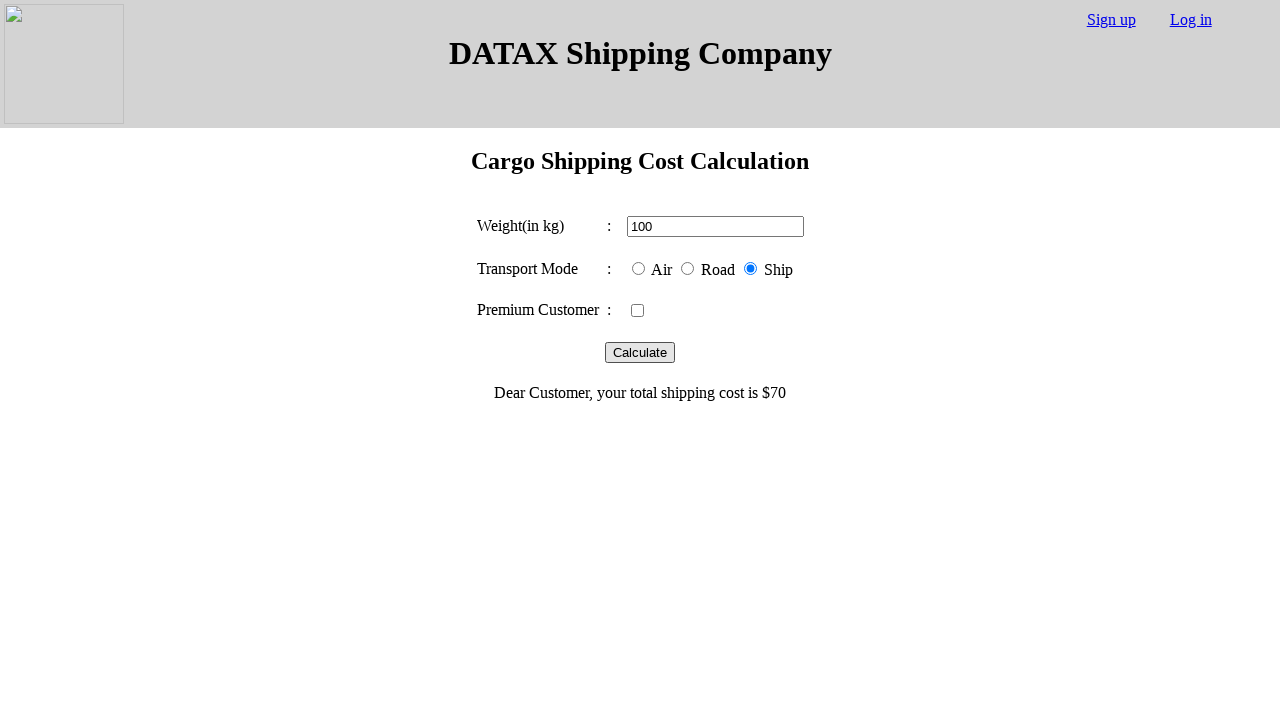

Retrieved result text: Dear Customer, your total shipping cost is $70
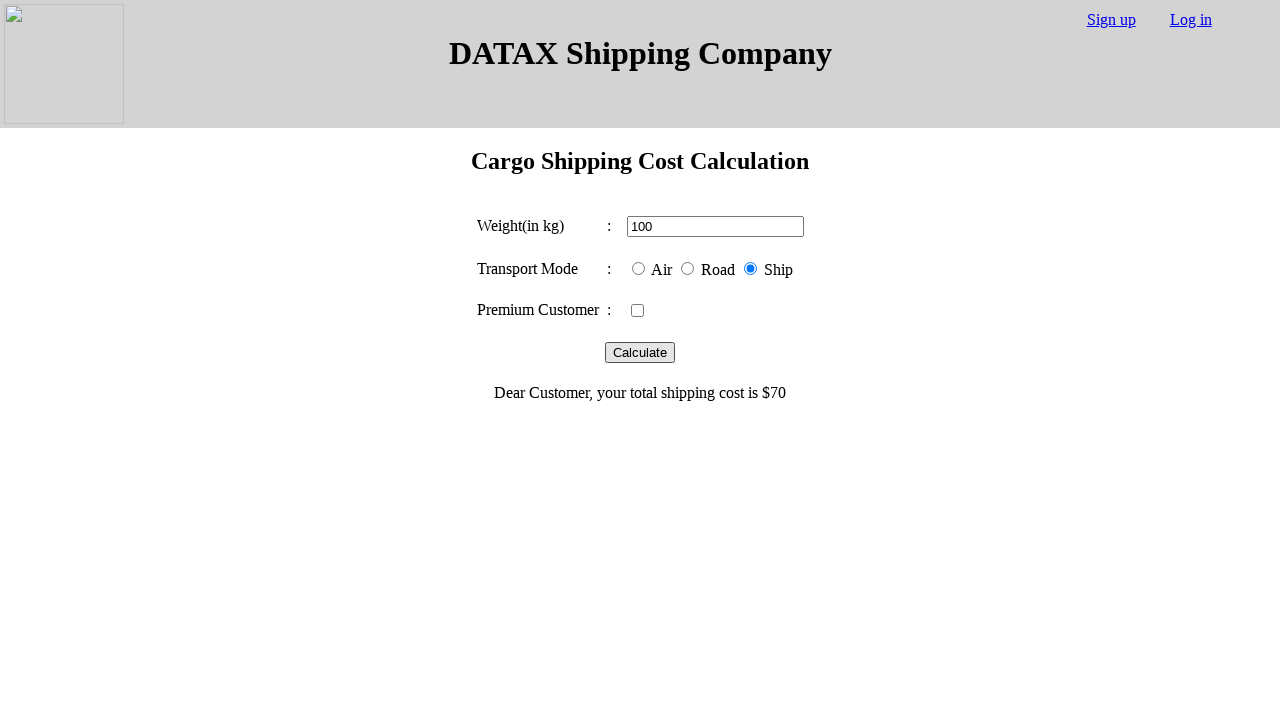

Verified shipping cost is $70 for 100 units via Ship transport
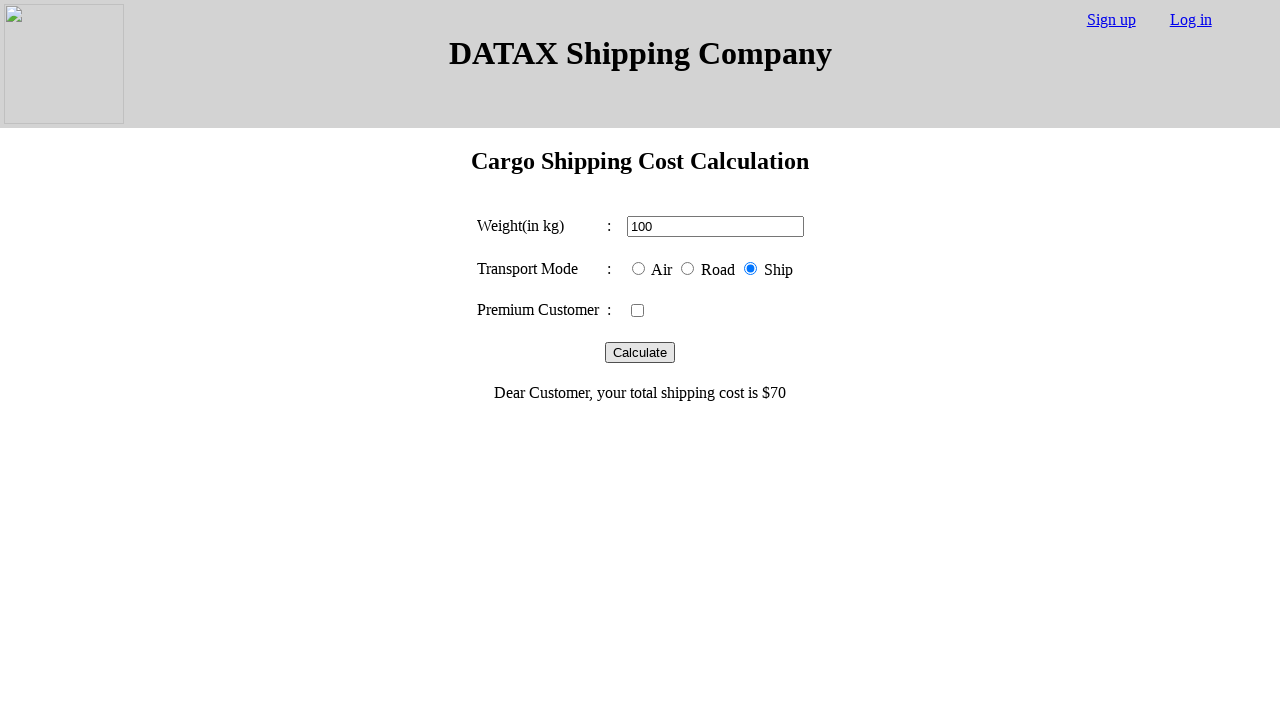

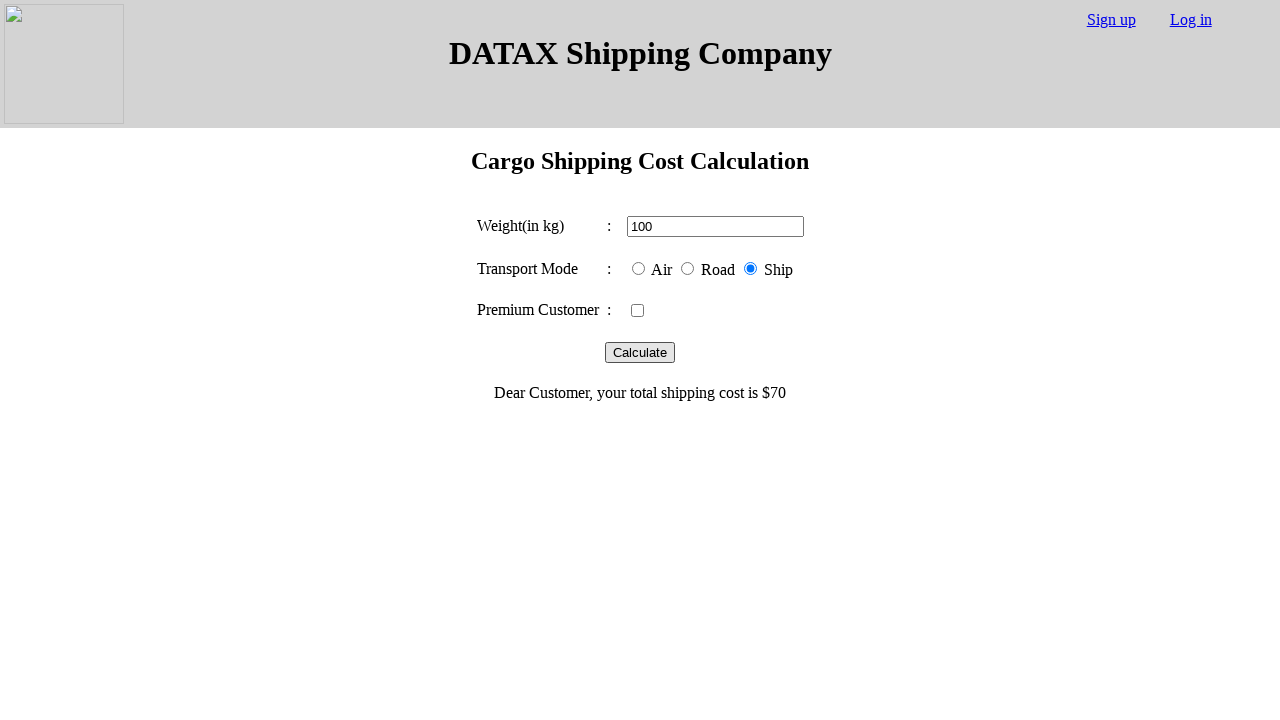